Navigates to GreensTech website and uses hover interactions to access the Oracle SQL course through nested menu navigation

Starting URL: http://greenstech.in/selenium-course-content.html

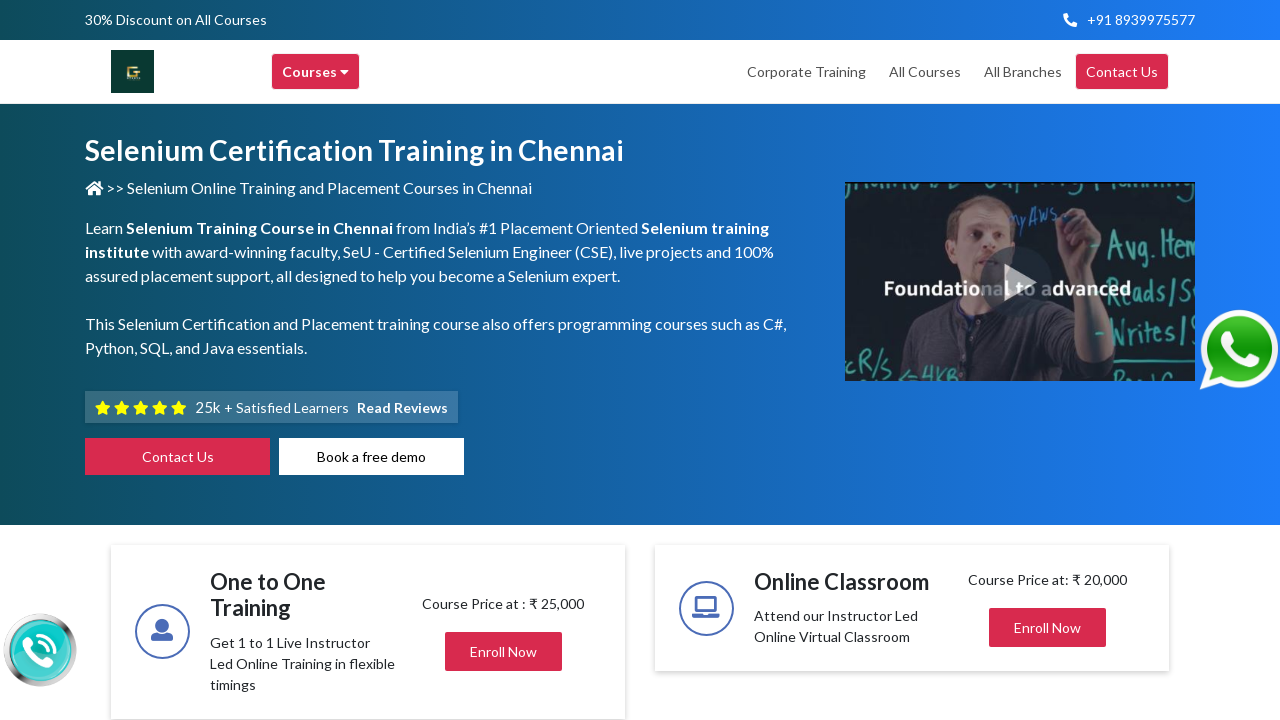

Navigated to GreensTech website
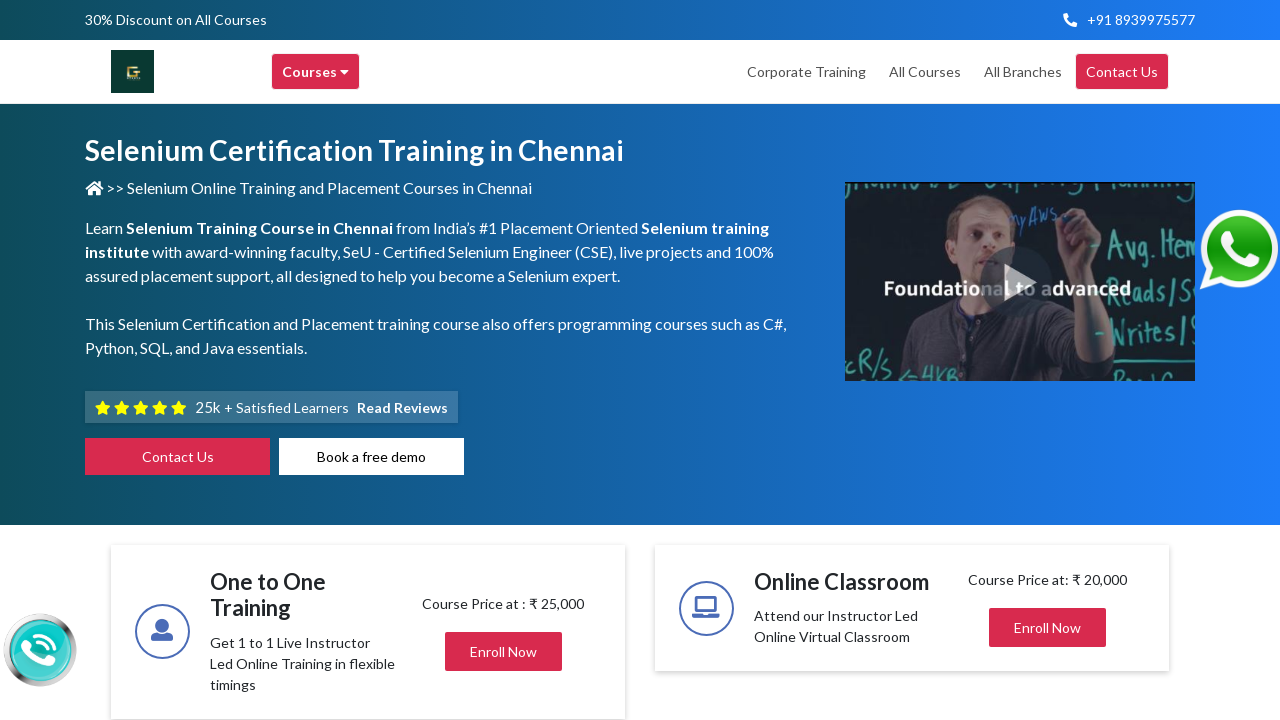

Hovered over main course menu at (316, 72) on div.header-browse-greens
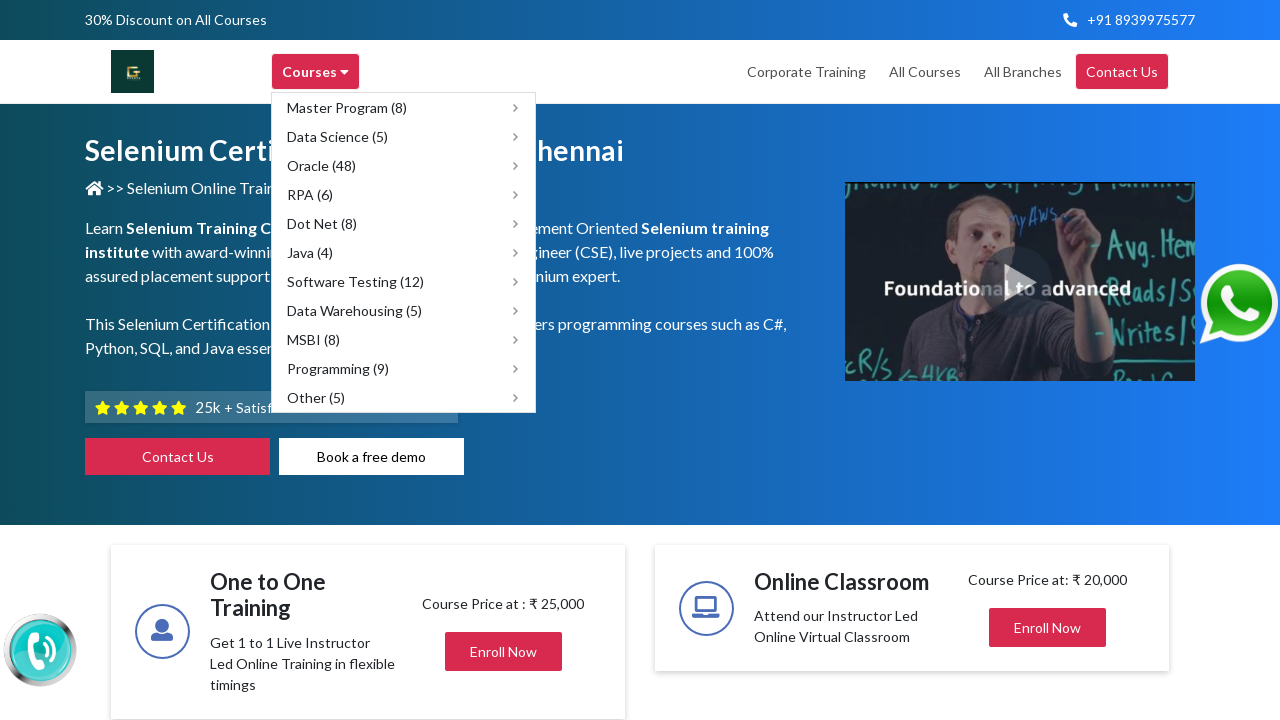

Hovered over Oracle submenu (3rd item in dropdown) at (404, 166) on div.tonclickopen.main-cat.menu-item >> nth=2
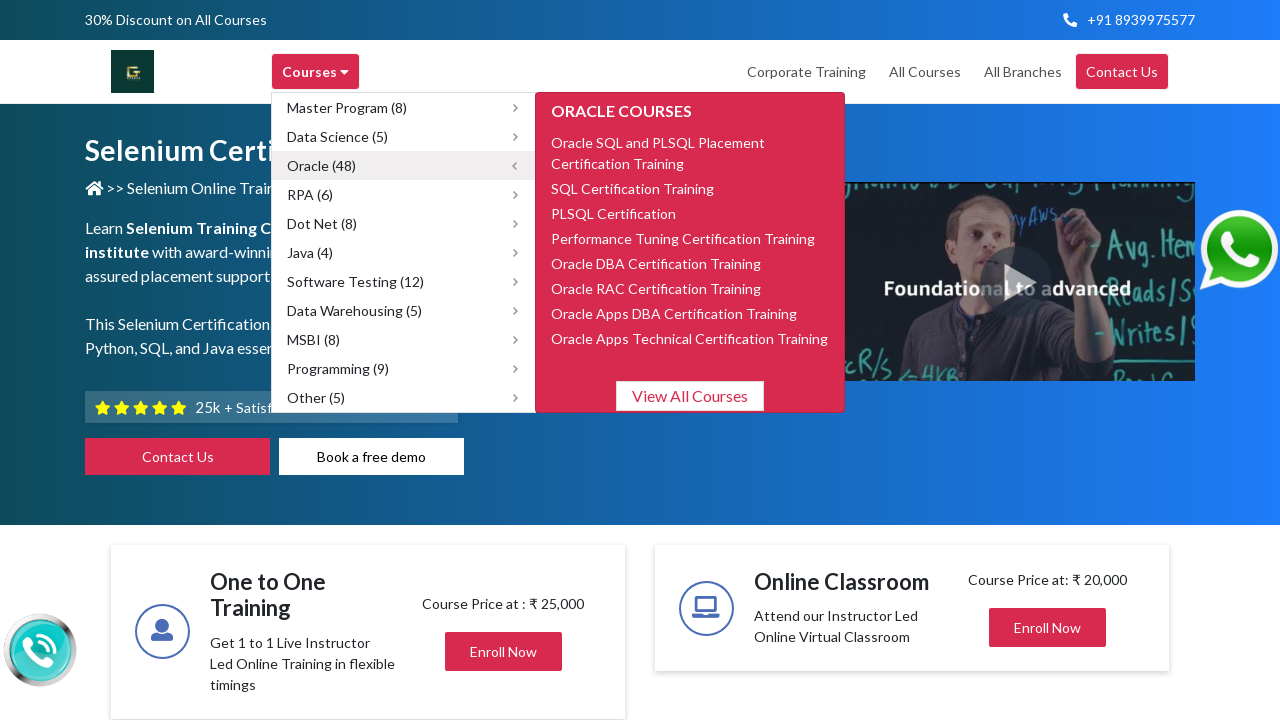

Clicked on Oracle SQL course option at (658, 142) on span:has-text('Oracle SQL')
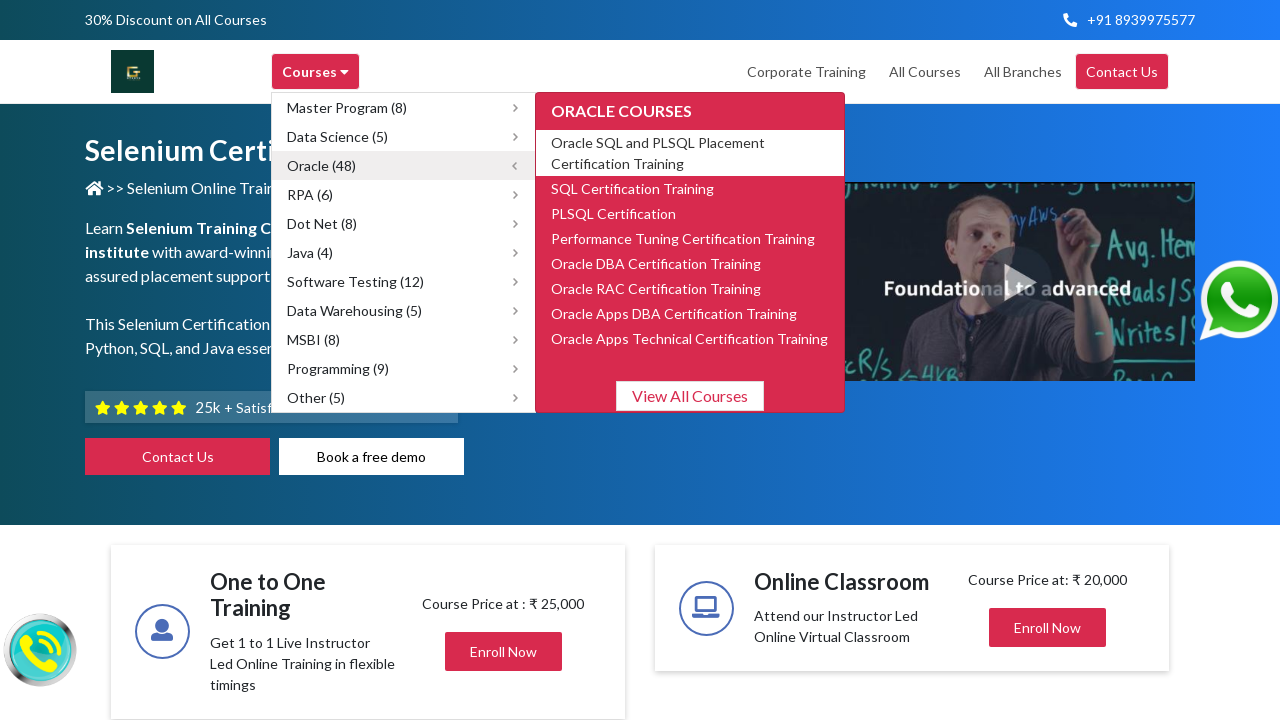

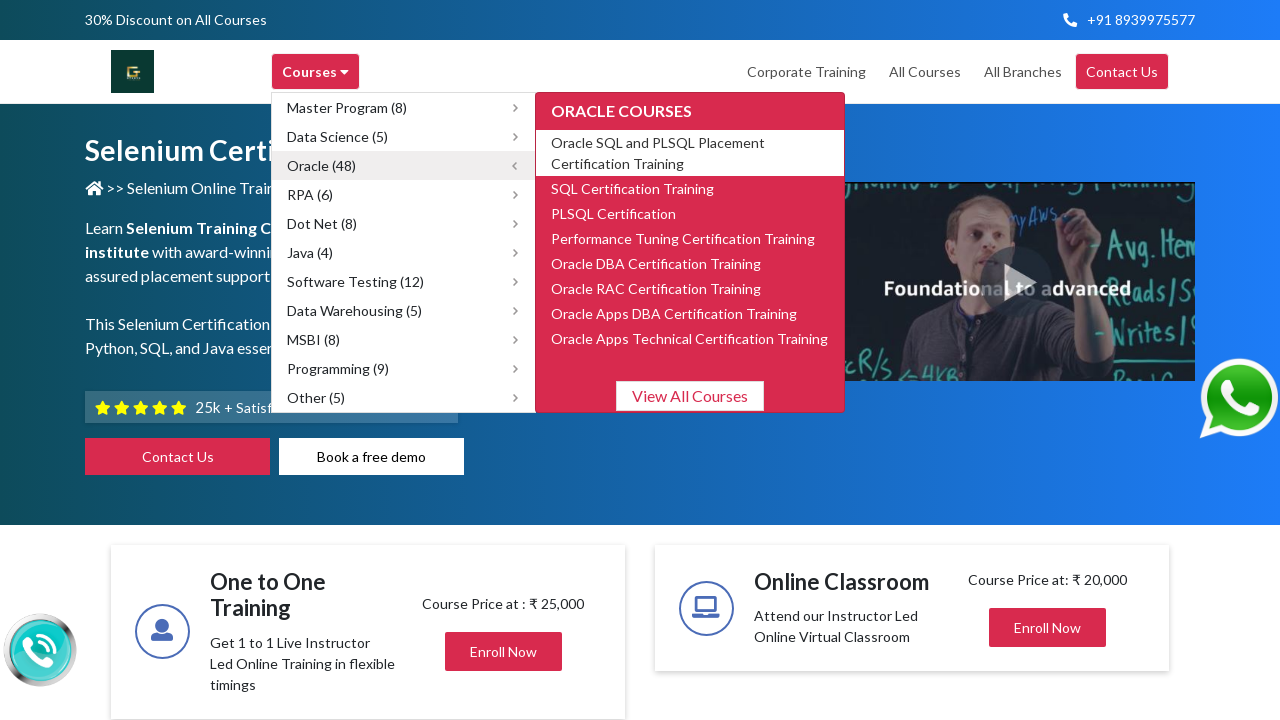